Tests numeric input field by filling it with a number

Starting URL: https://the-internet.herokuapp.com/

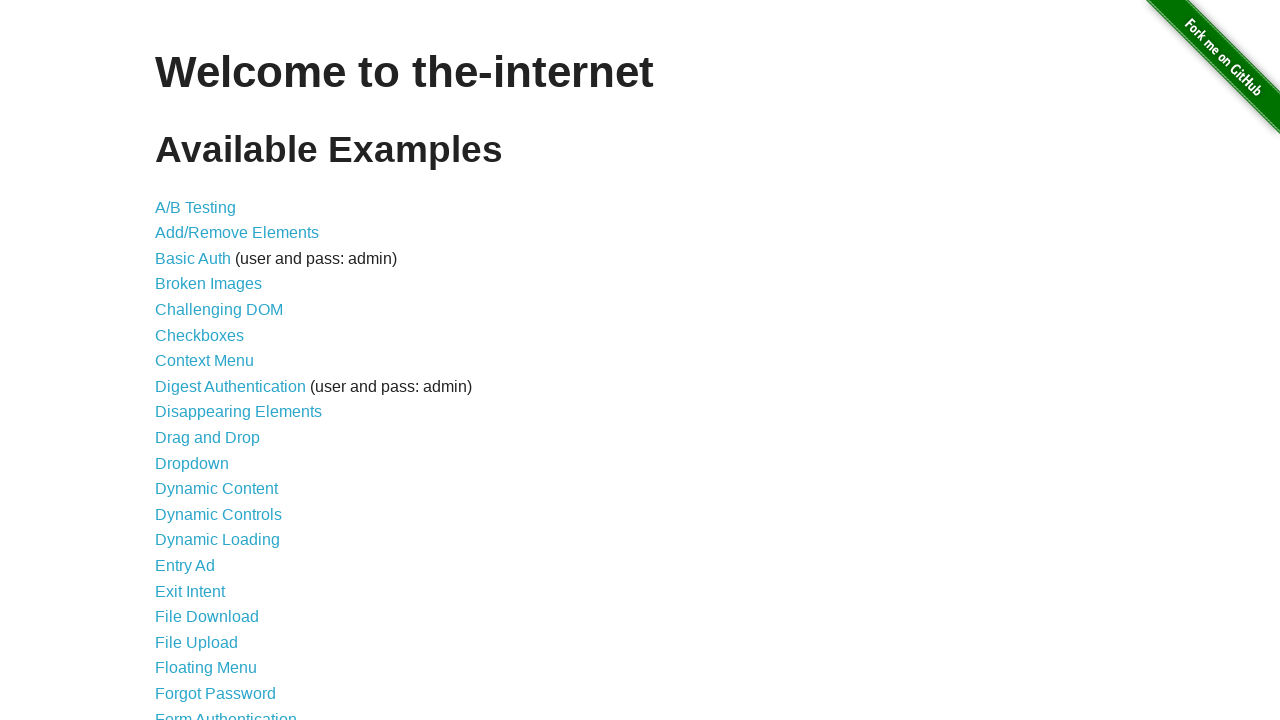

Clicked on Inputs link at (176, 361) on a:has-text('Inputs')
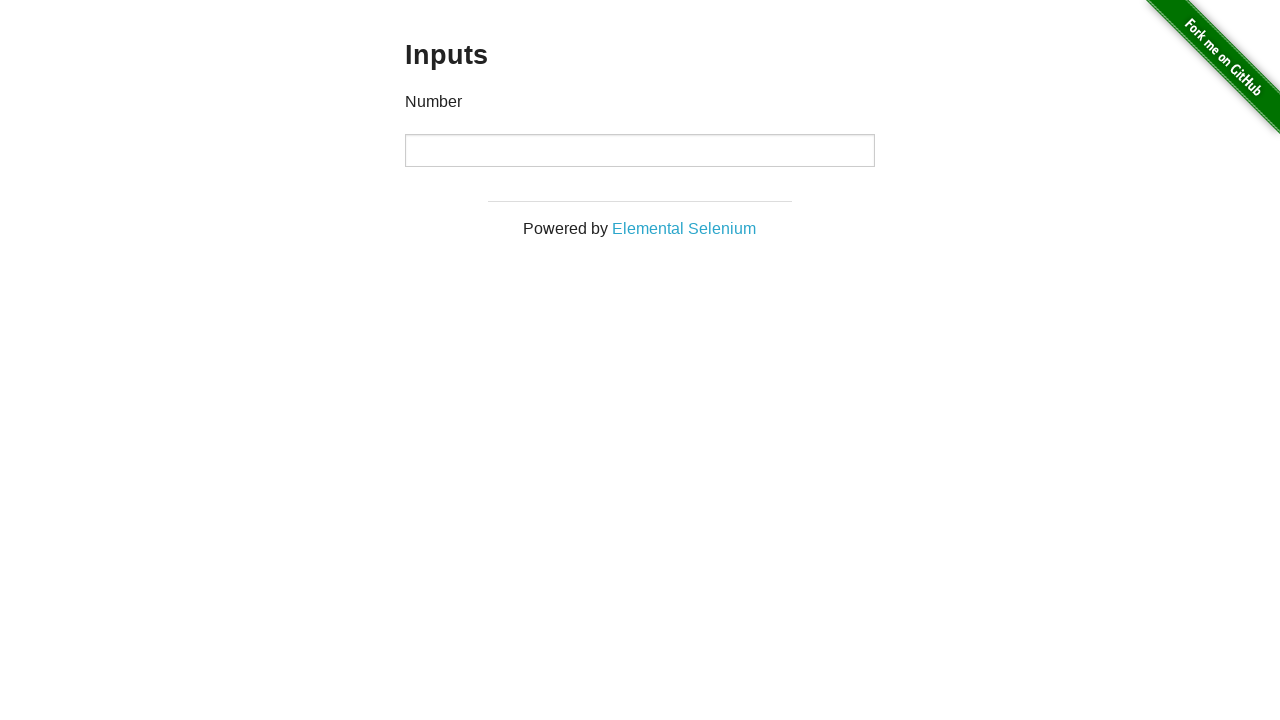

Number input field loaded
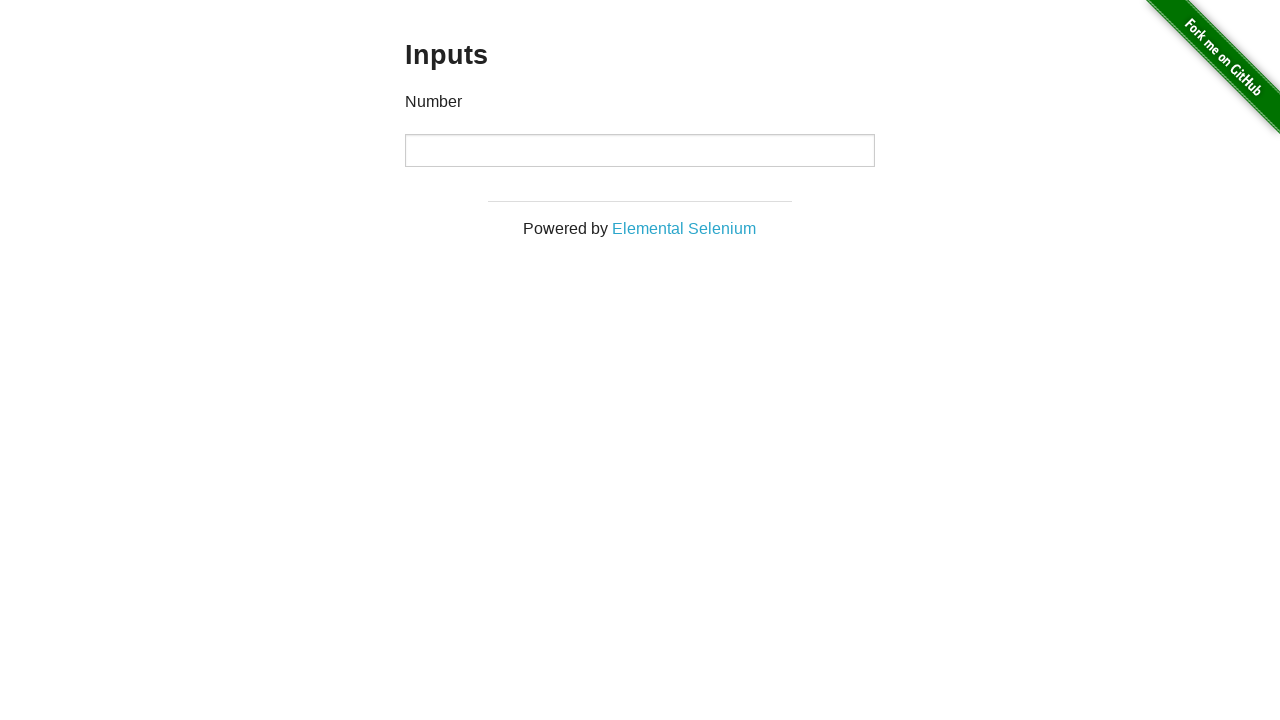

Filled number input field with numeric value 12345 on input[type='number']
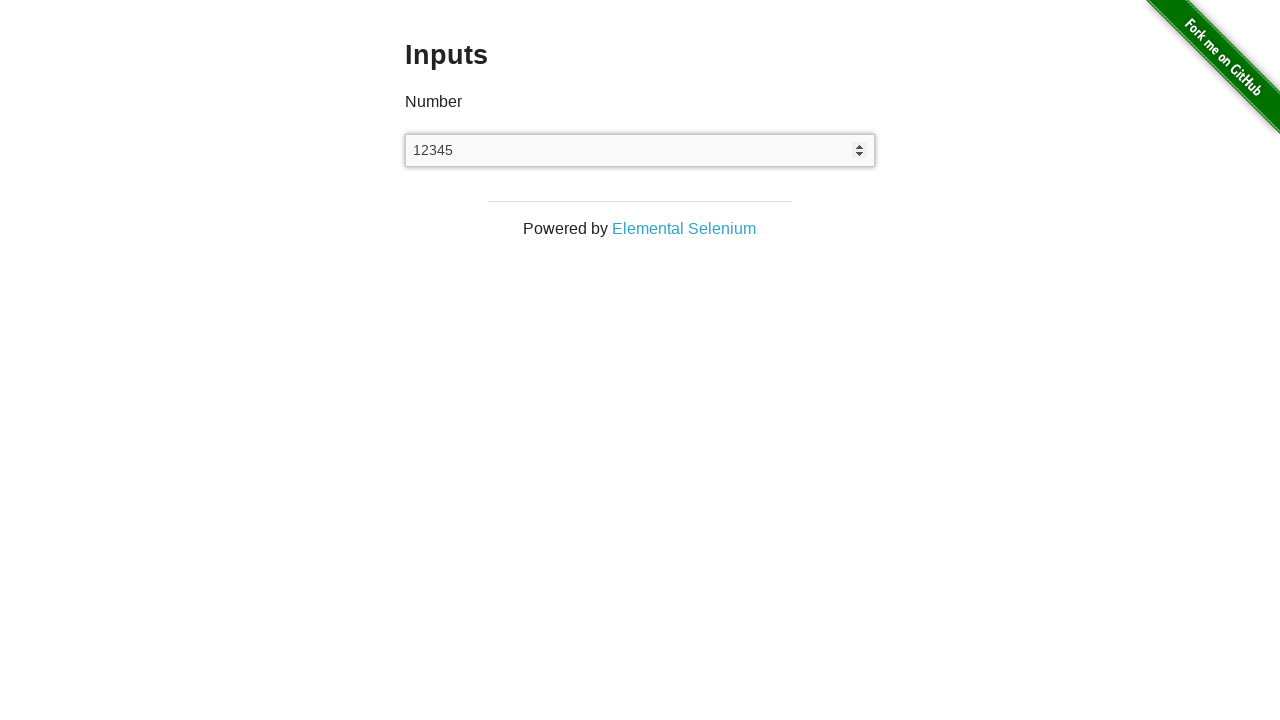

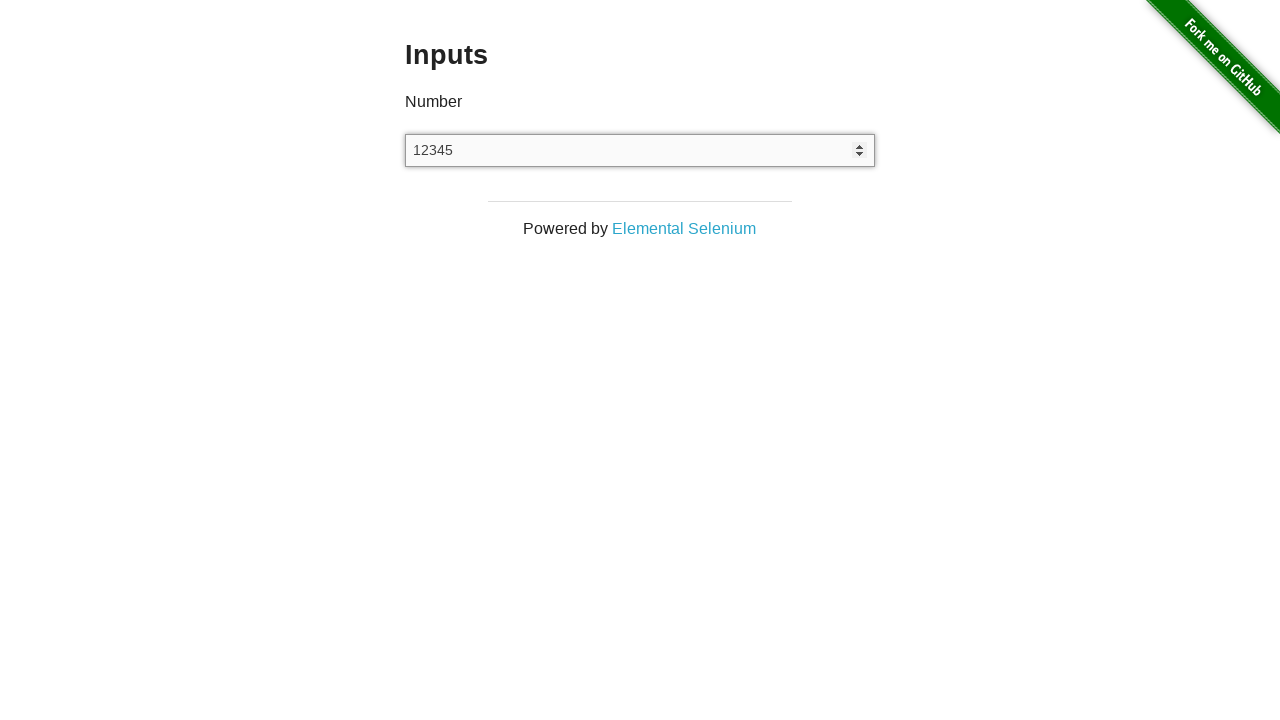